Tests Homepage responsive design at mobile viewport (375px width)

Starting URL: https://glec-website.vercel.app/

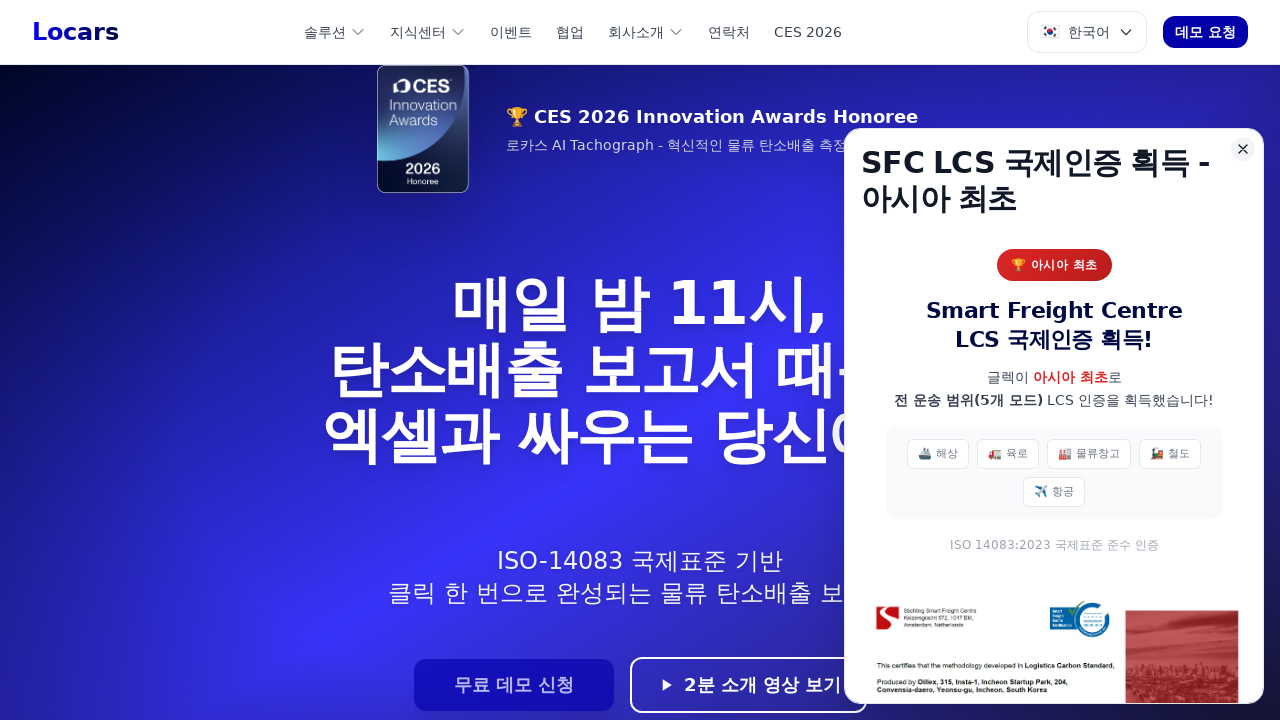

Set mobile viewport to 375x667px
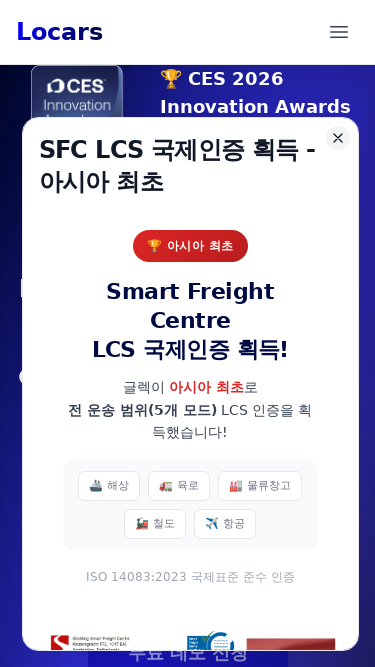

Reloaded page with mobile viewport
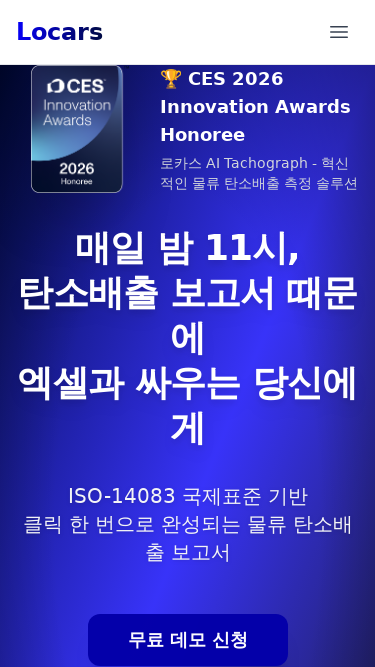

Waited for page to reach networkidle state
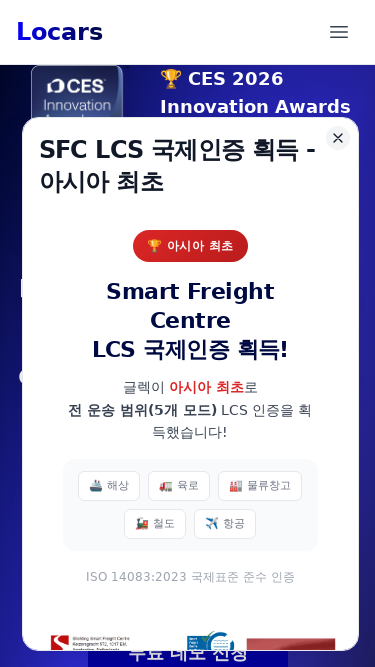

Verified page title contains 'GLEC'
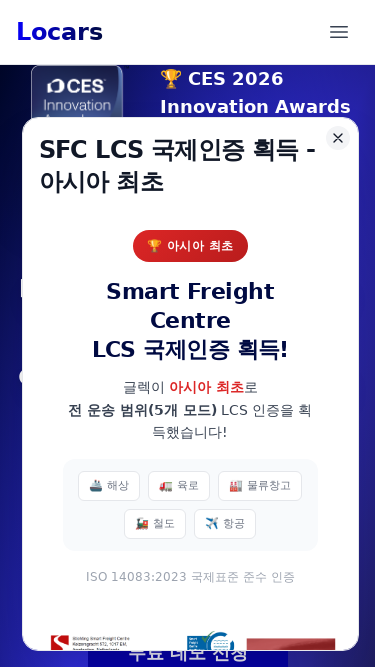

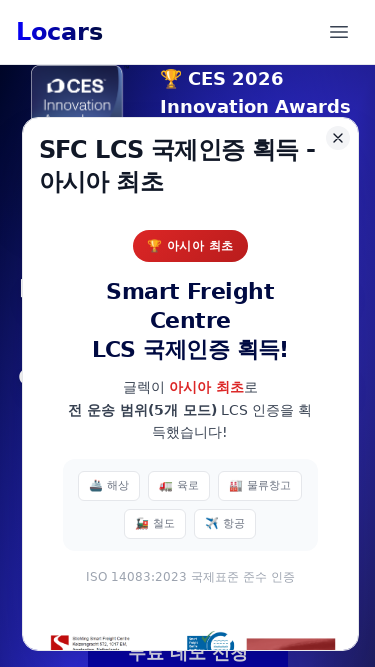